Navigates to HCL website and clicks through all social media links in the social contact section, handling back navigation for the contact link

Starting URL: https://hcl.com/

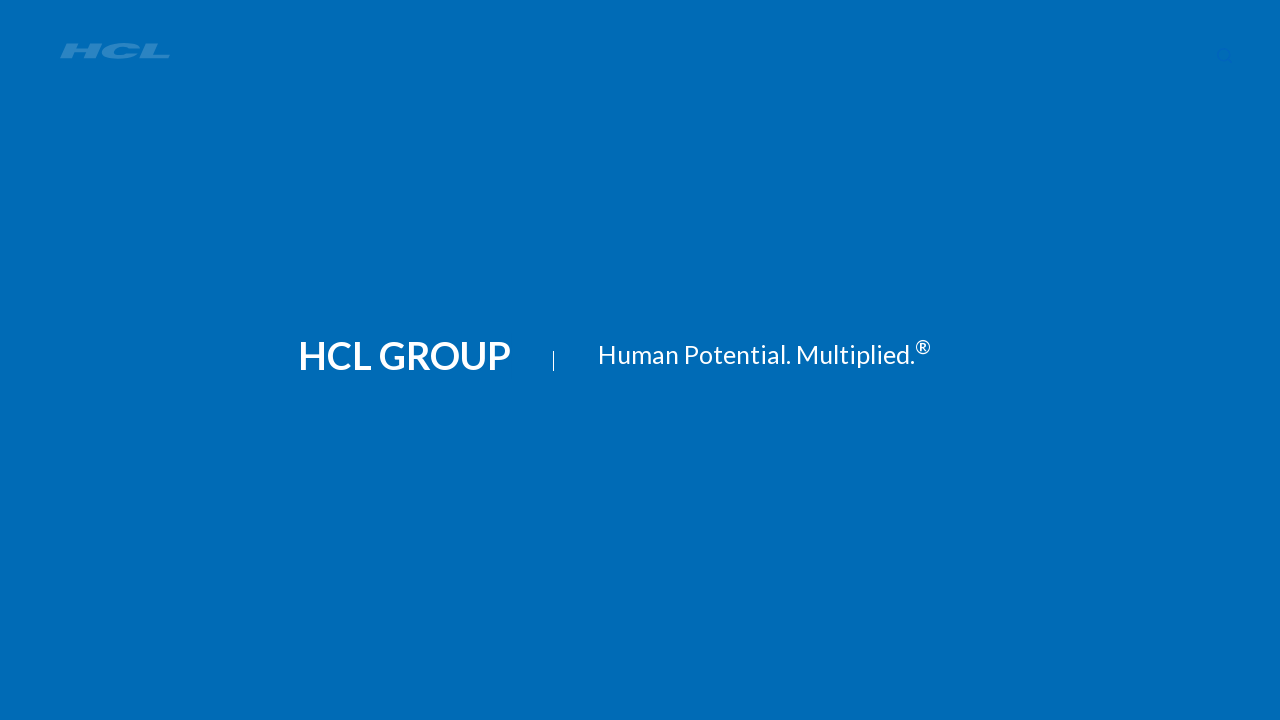

Navigated to HCL website homepage
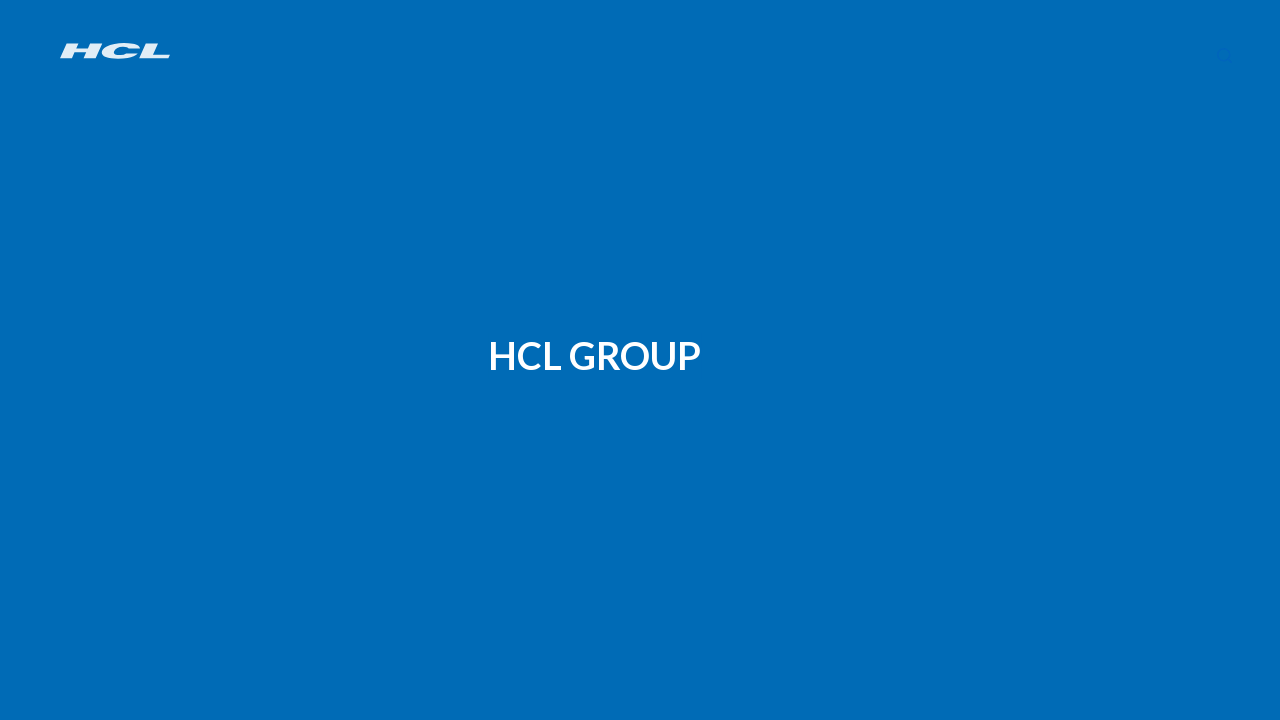

Social contact section loaded with all social media links
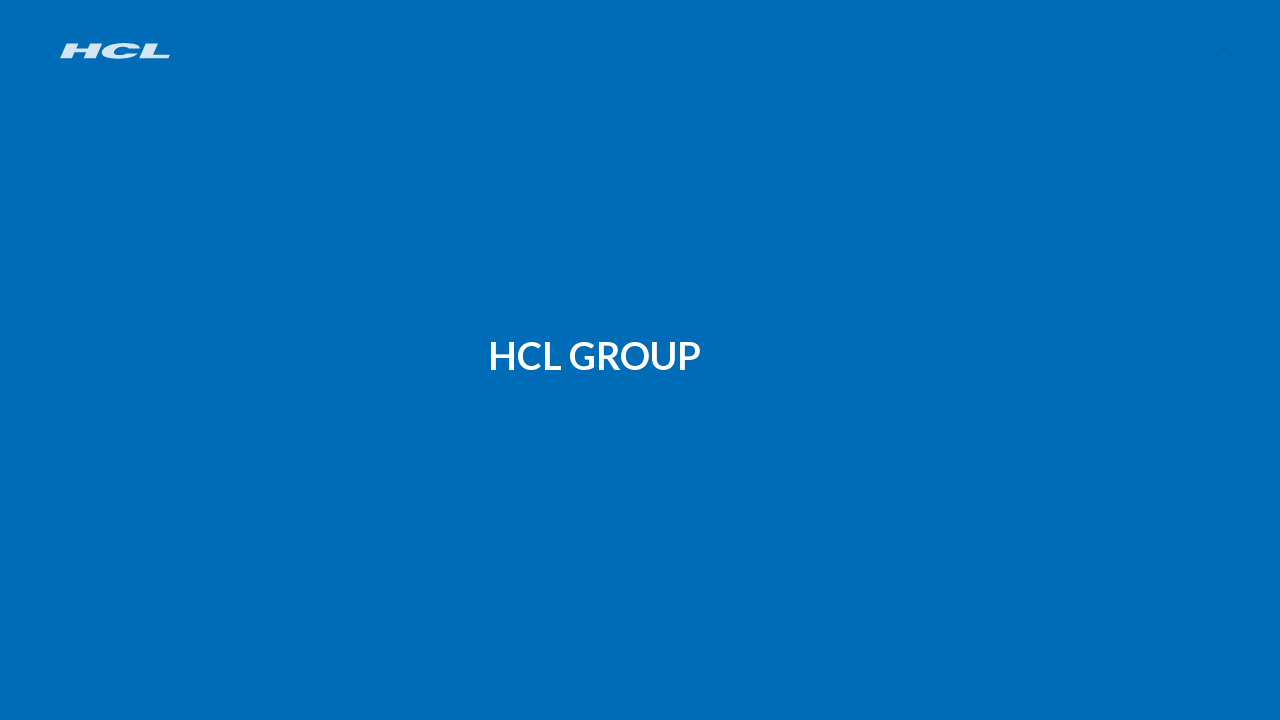

Retrieved all social media link elements from social contact section
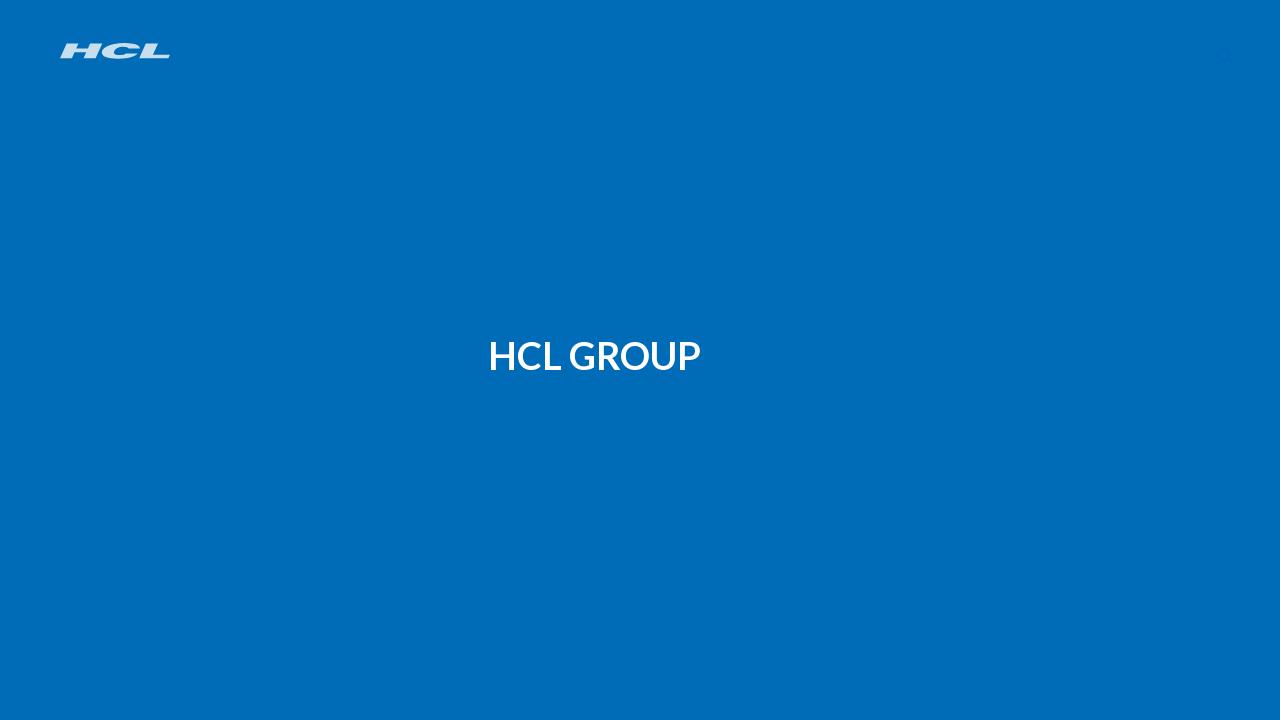

Extracted 7 social media URLs from the page
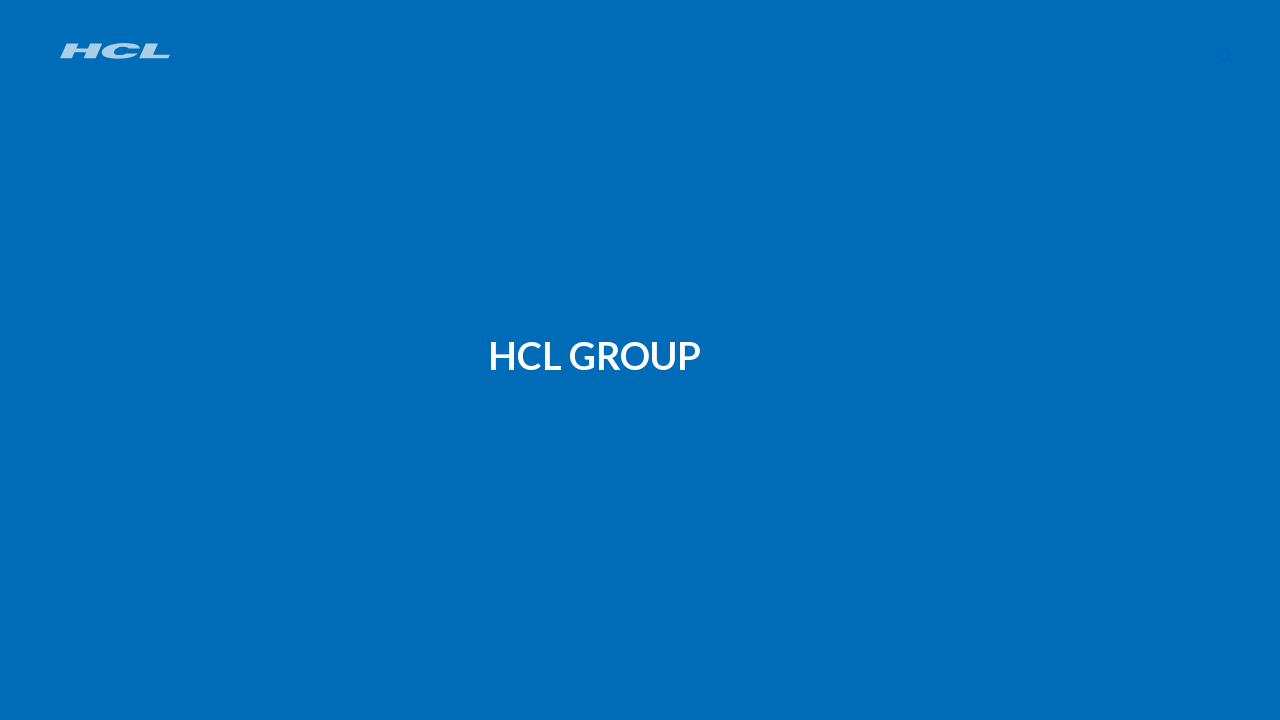

Clicked social media link 1 pointing to https://hcl.com/contact/ at (133, 669) on //div[@class='social-contact']//li[1]/a
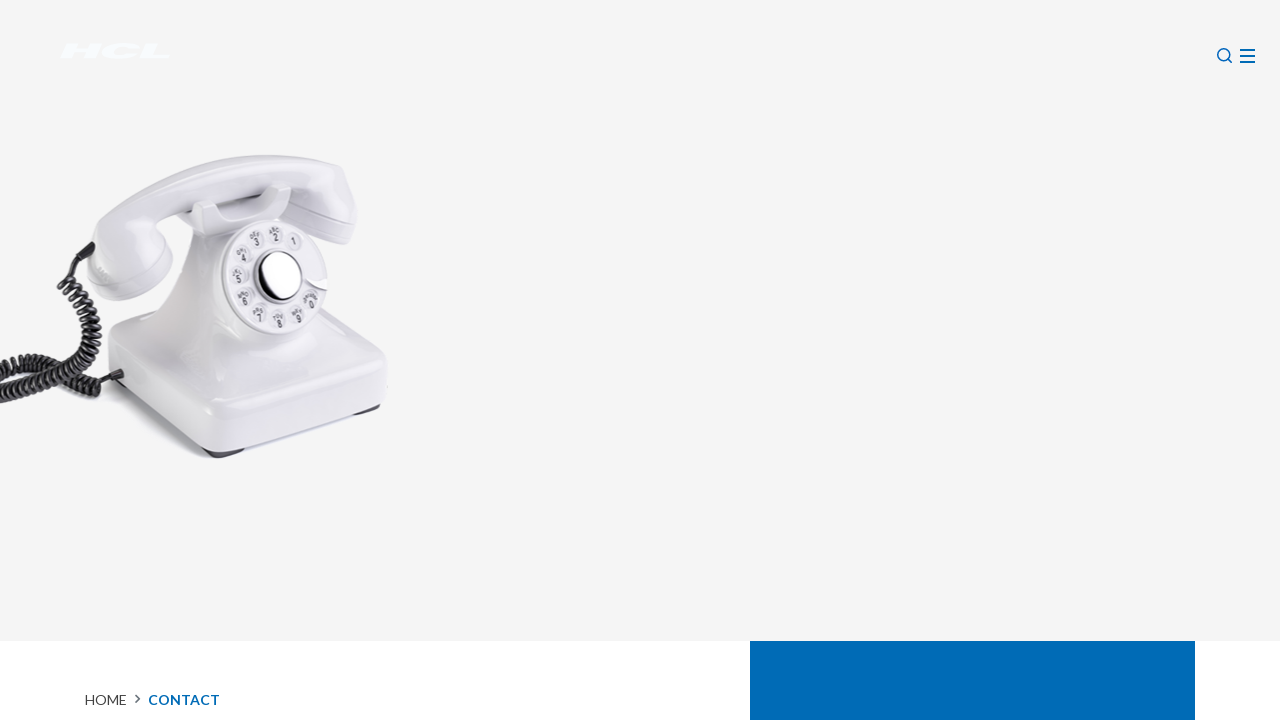

Waited for page navigation to complete
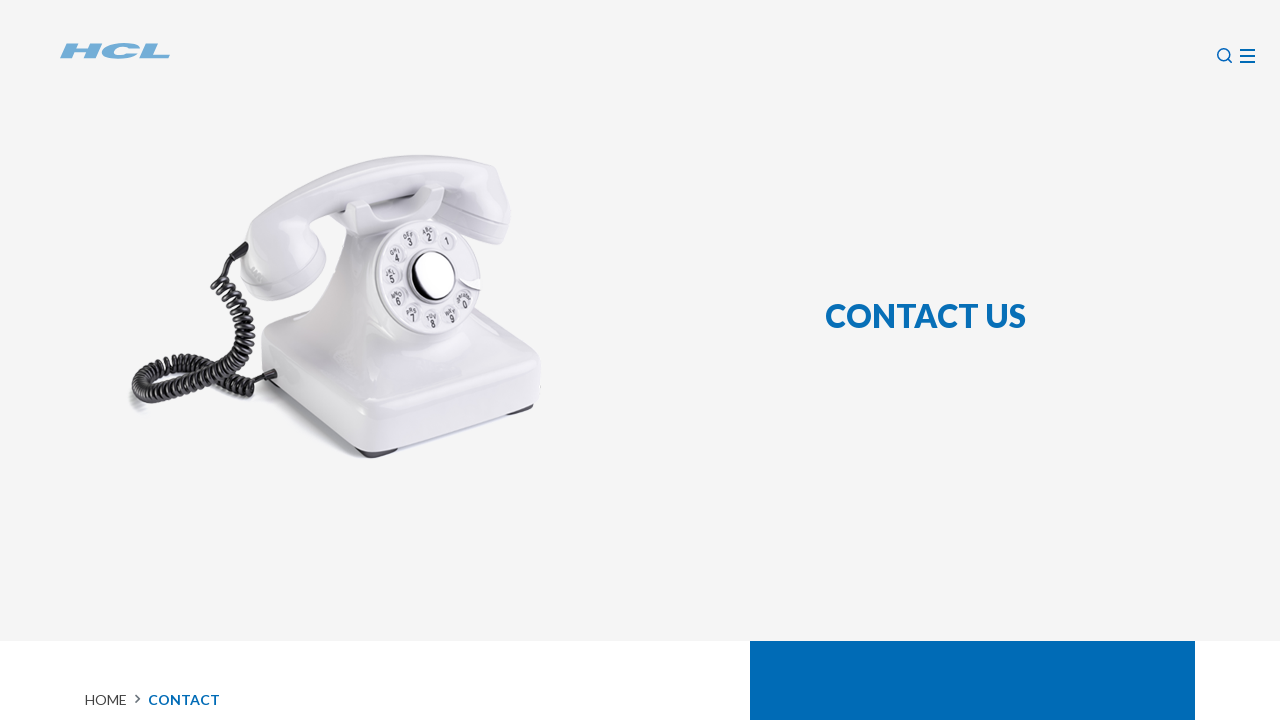

Navigated back from contact page to HCL homepage
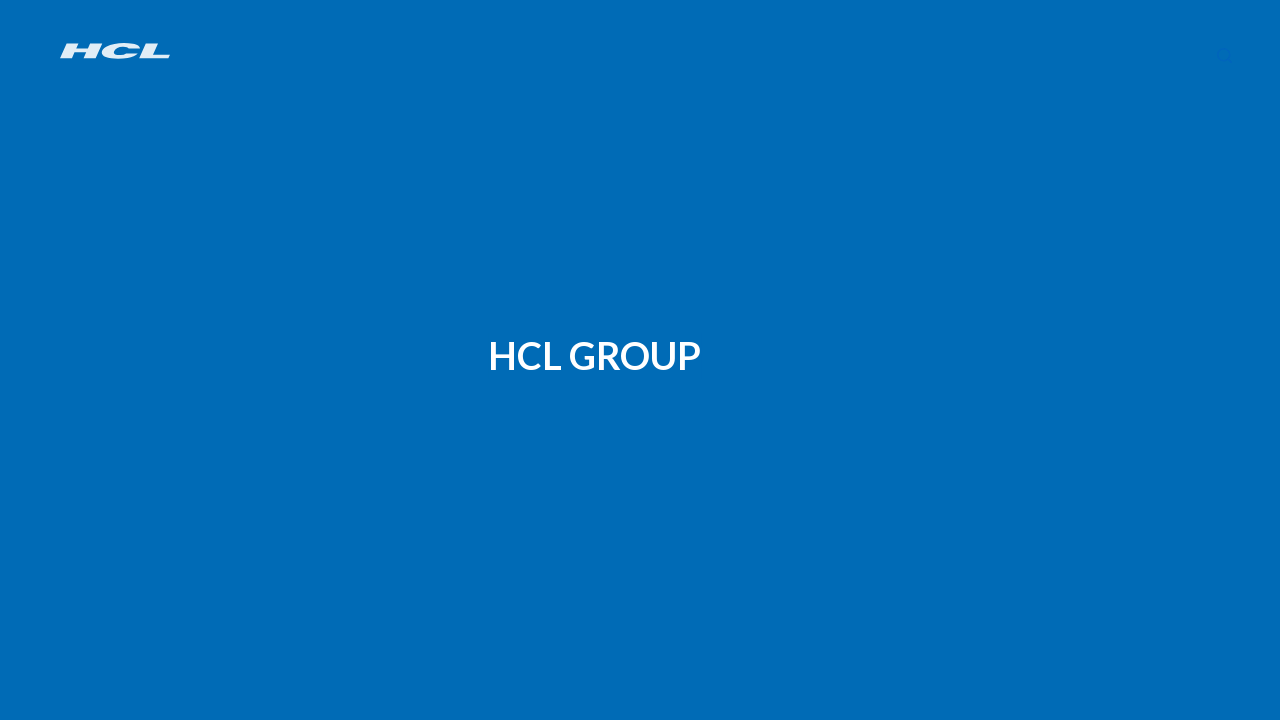

Waited for back navigation to complete
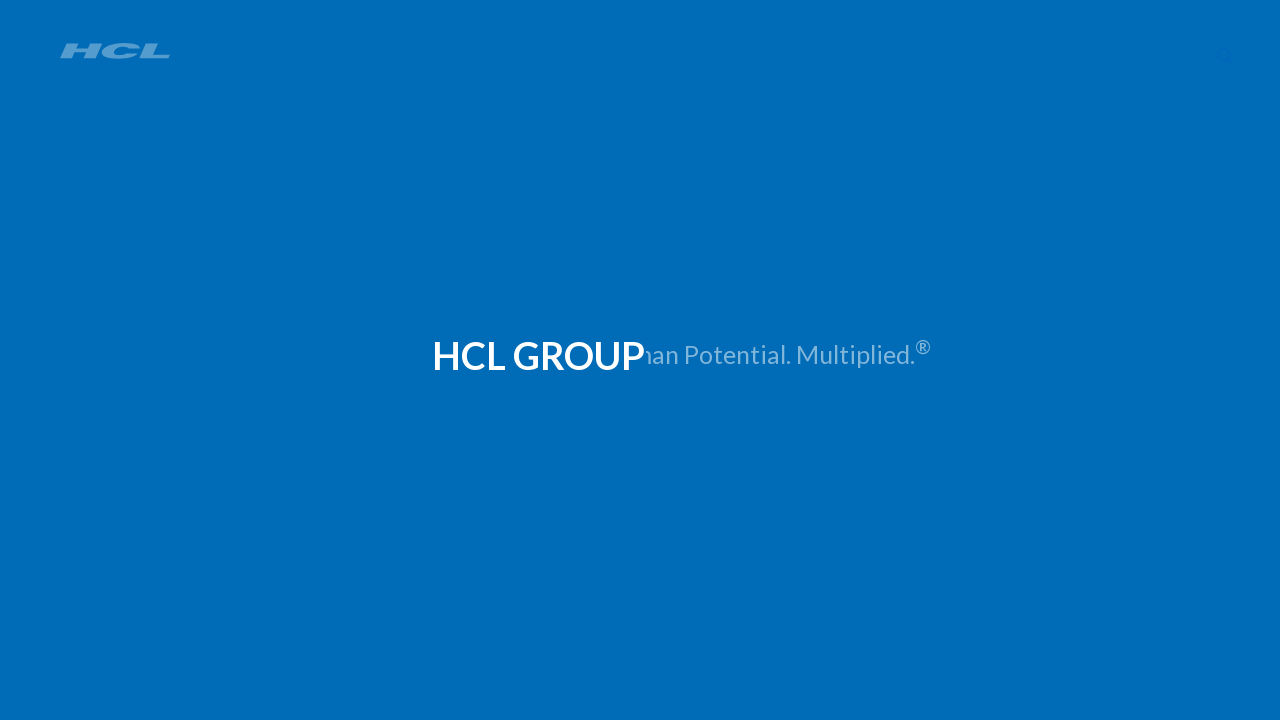

Clicked social media link 2 pointing to https://www.facebook.com/HCLEnterprise at (241, 707) on //div[@class='social-contact']//li[2]/a
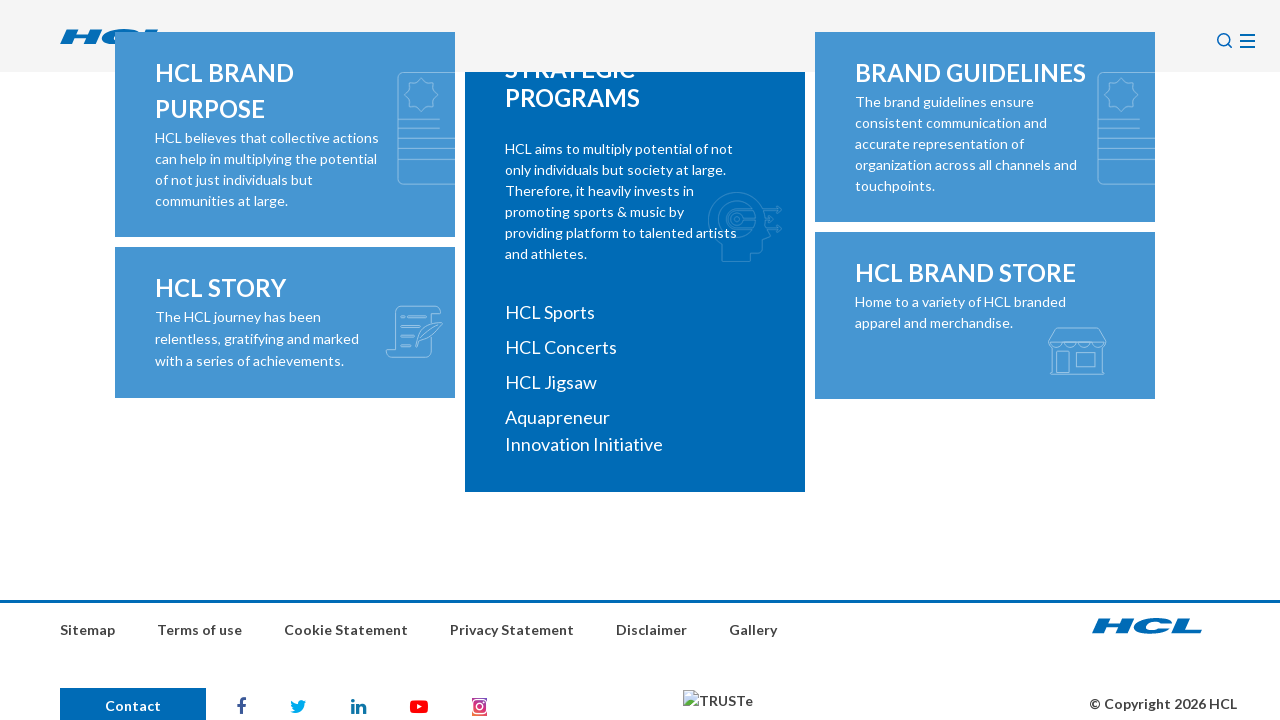

Waited for page navigation to complete
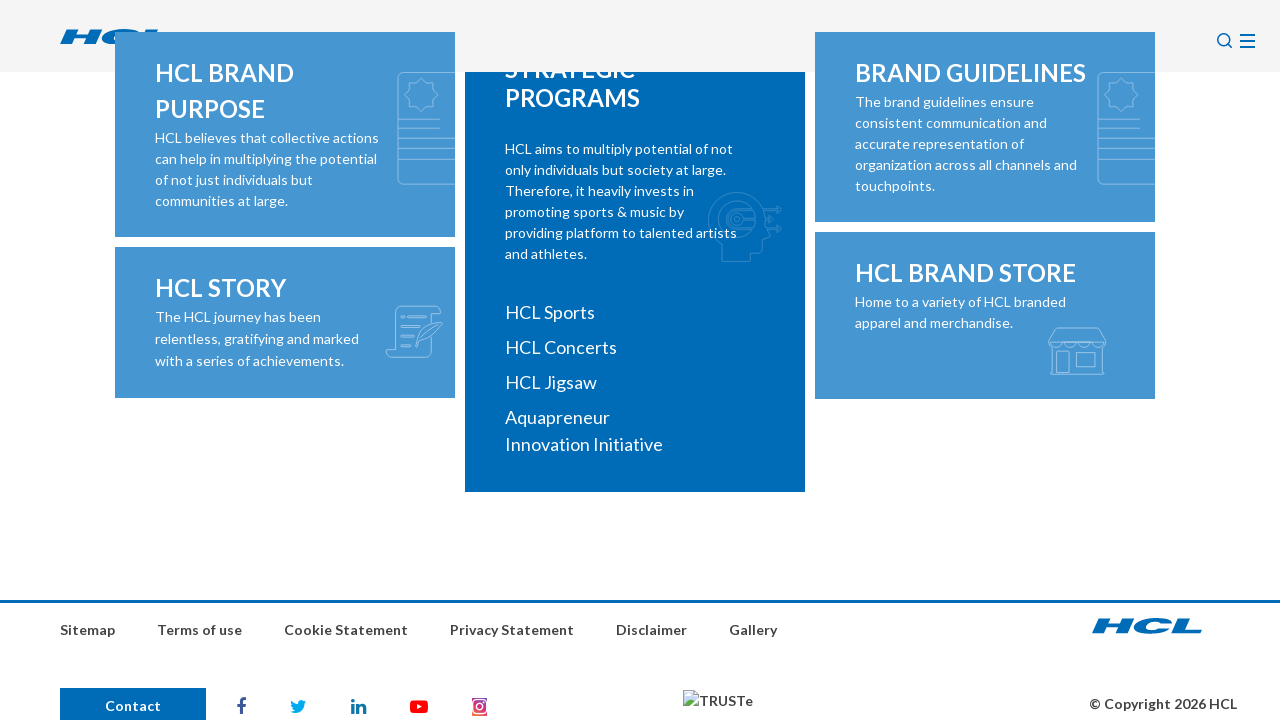

Clicked social media link 3 pointing to https://twitter.com/HCLEnterprise at (298, 707) on //div[@class='social-contact']//li[3]/a
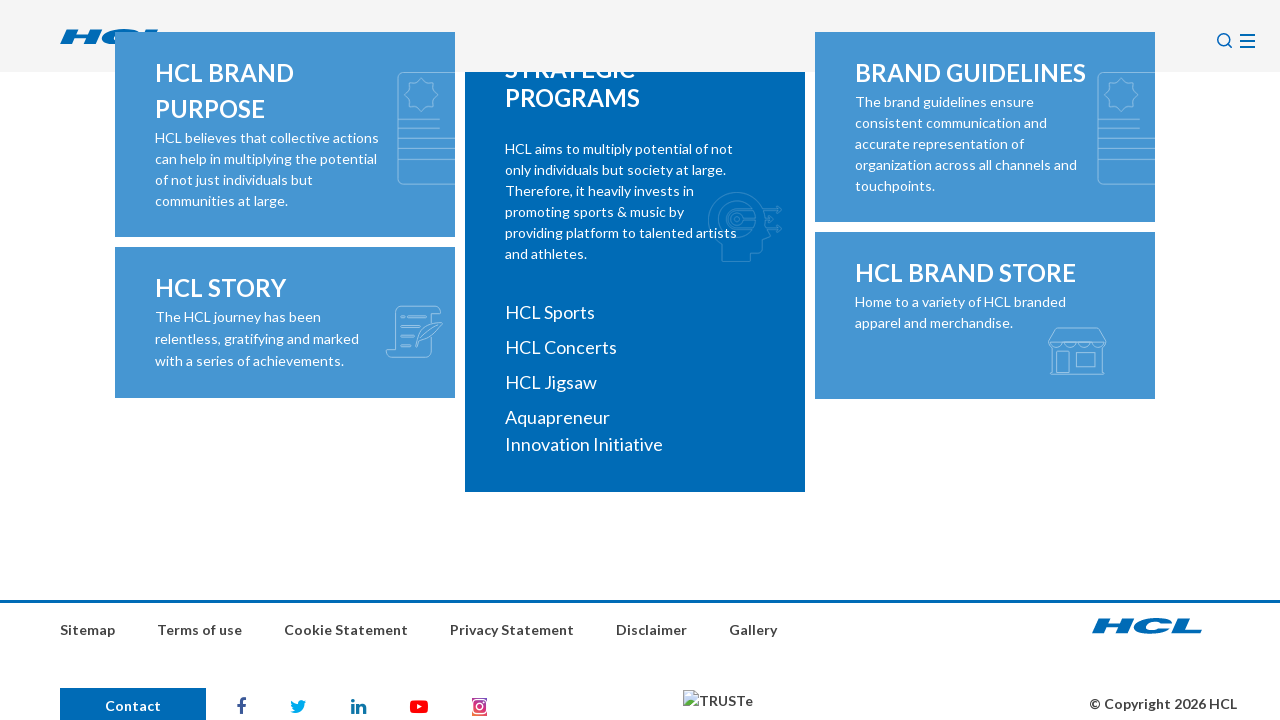

Waited for page navigation to complete
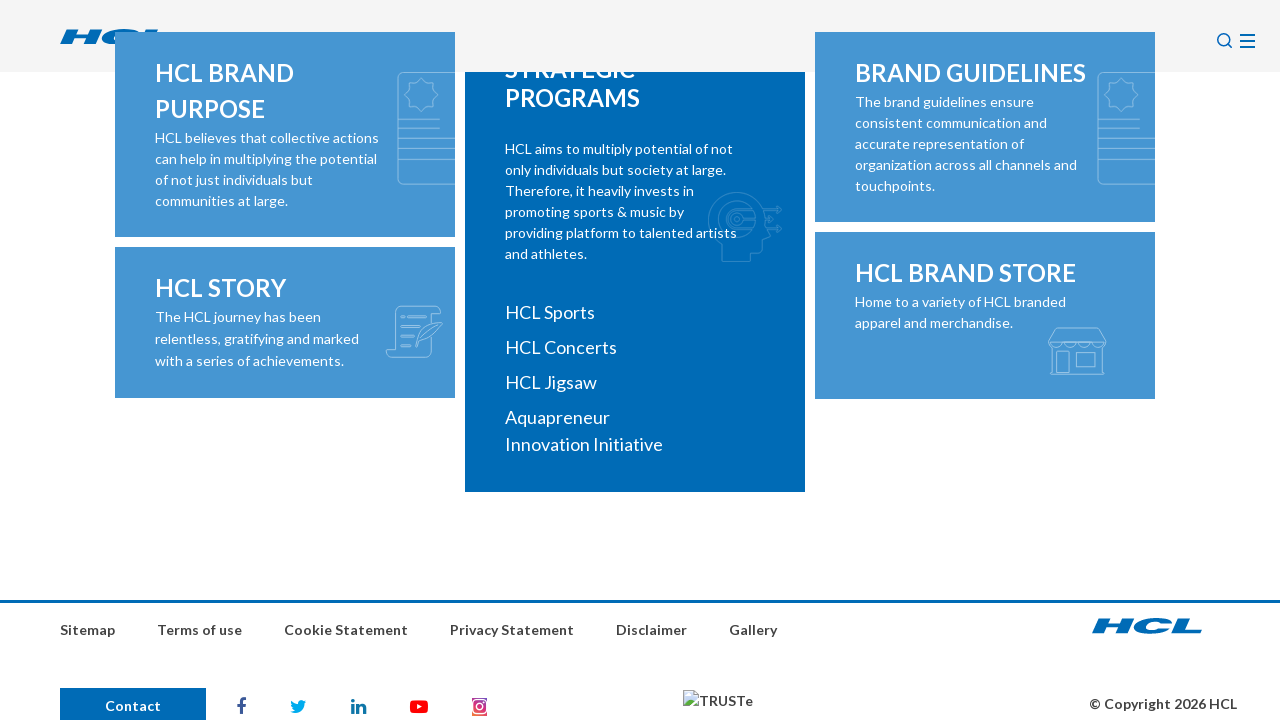

Clicked social media link 4 pointing to https://www.linkedin.com/company/hcl-enterprise/ at (358, 707) on //div[@class='social-contact']//li[4]/a
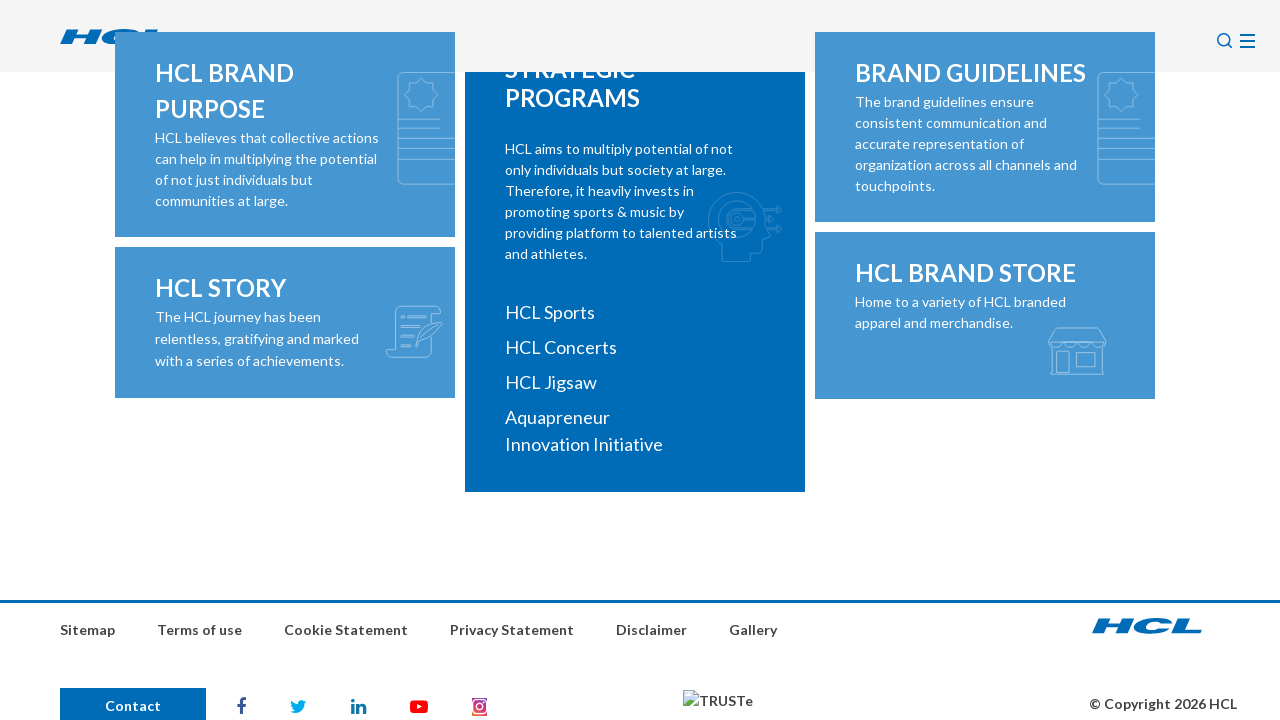

Waited for page navigation to complete
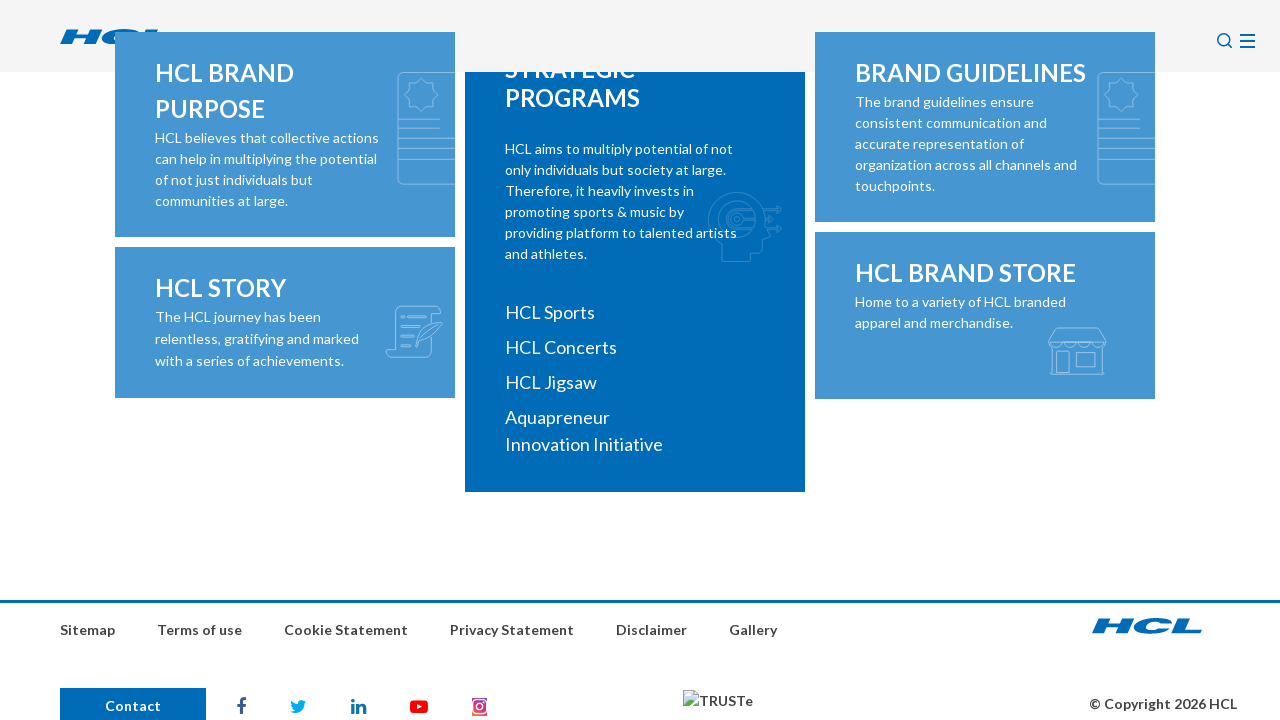

Clicked social media link 5 pointing to https://www.youtube.com/user/HCLEnterprise at (419, 707) on //div[@class='social-contact']//li[5]/a
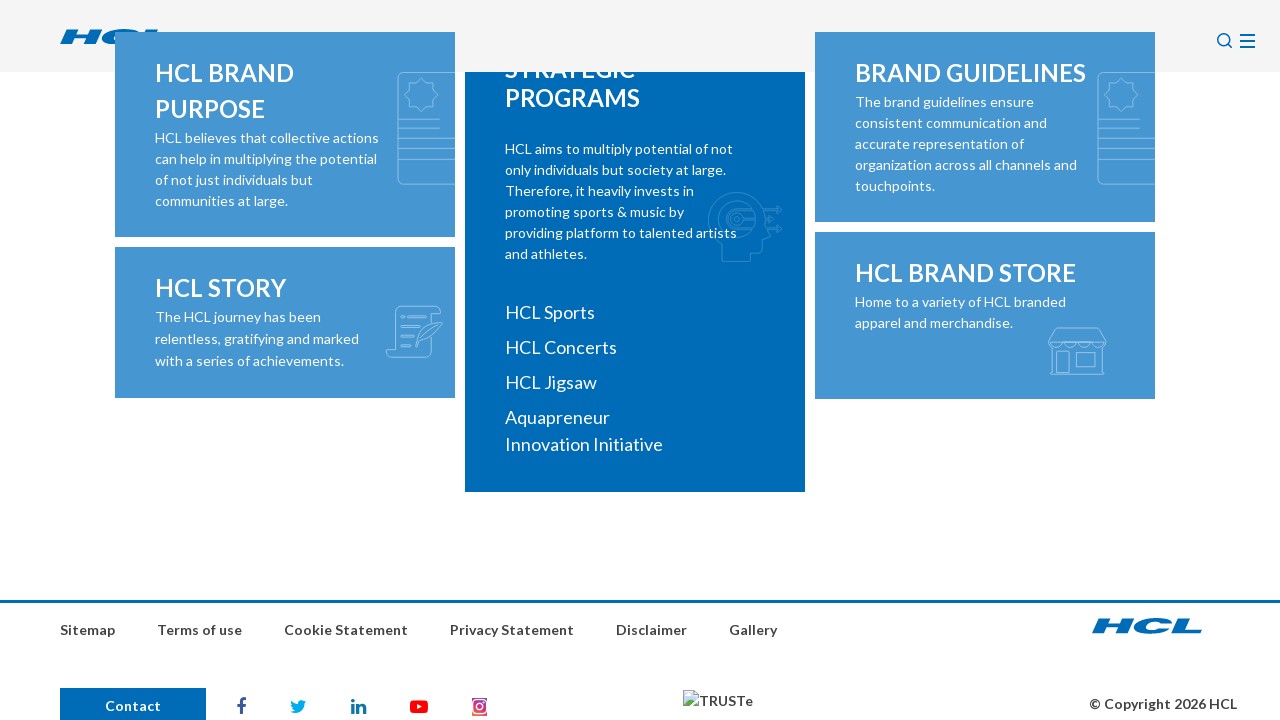

Waited for page navigation to complete
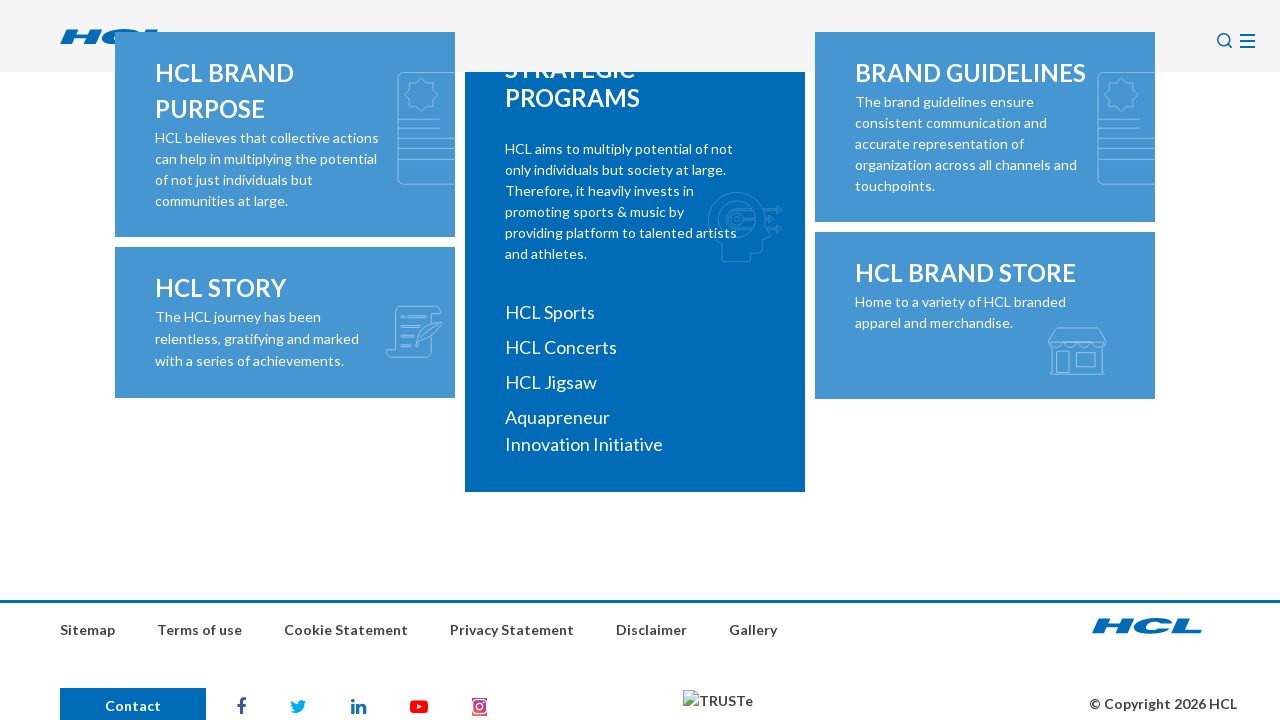

Clicked social media link 6 pointing to https://www.instagram.com/hcl_enterprise/ at (480, 707) on //div[@class='social-contact']//li[6]/a
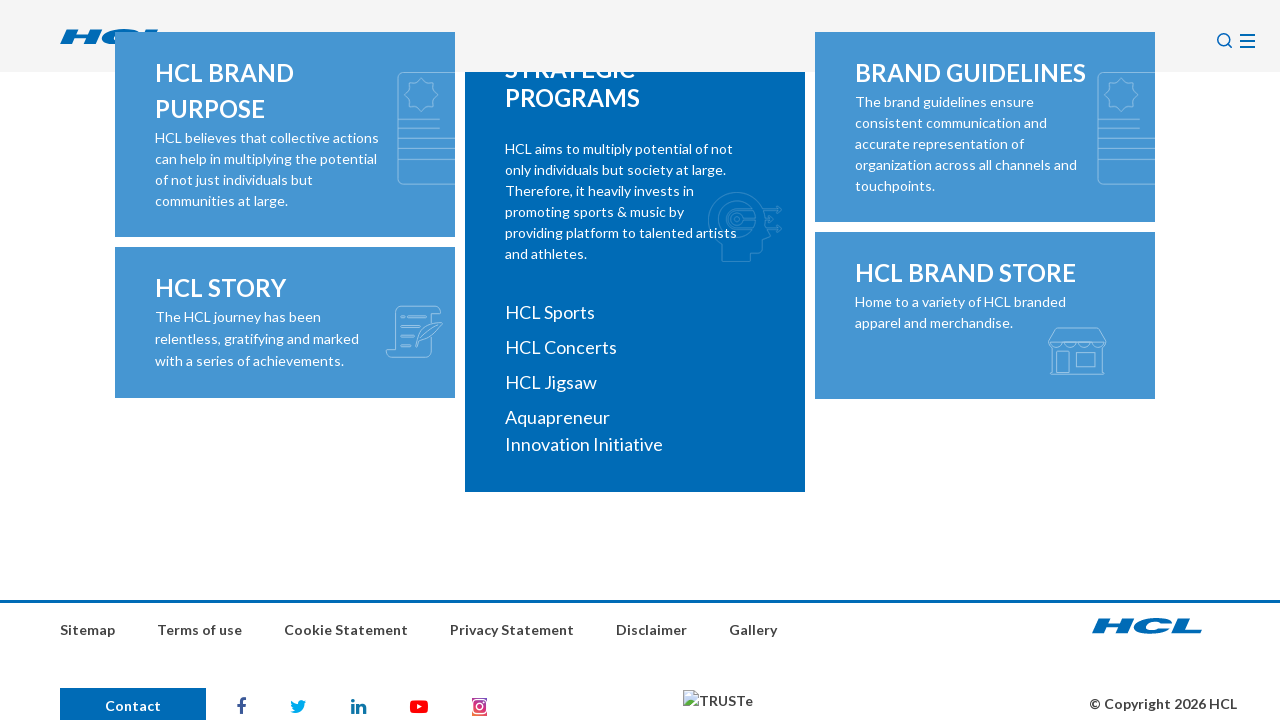

Waited for page navigation to complete
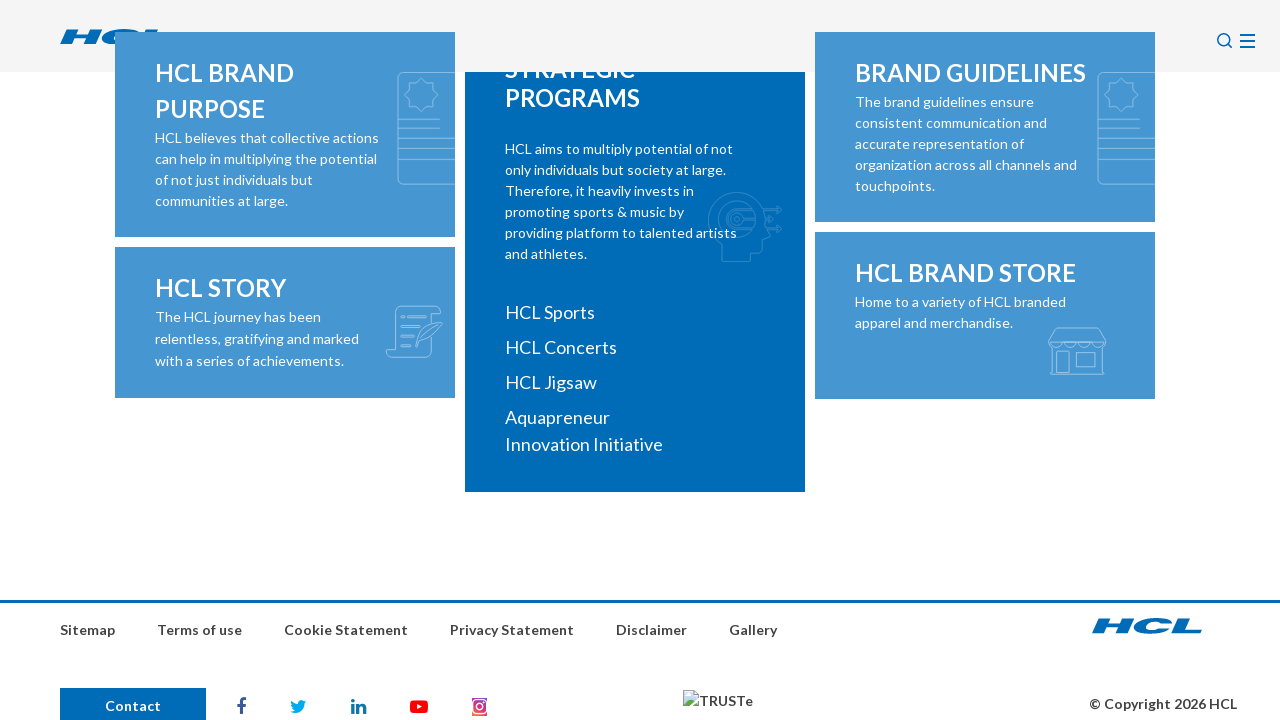

Clicked social media link 7 pointing to //privacy.truste.com/privacy-seal/validation?rid=0e63679a-9da7-4a90-90fe-c4ba0bb5e06b at (718, 700) on //div[@class='social-contact']//li[7]/a
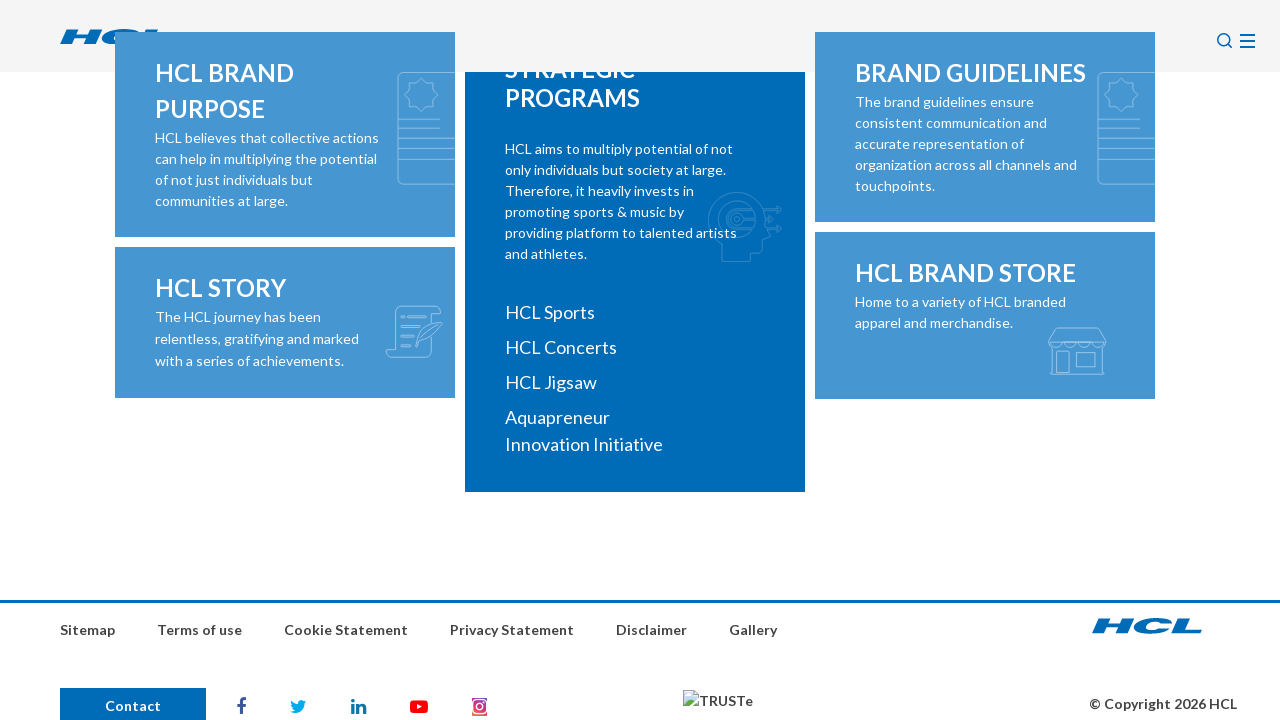

Waited for page navigation to complete
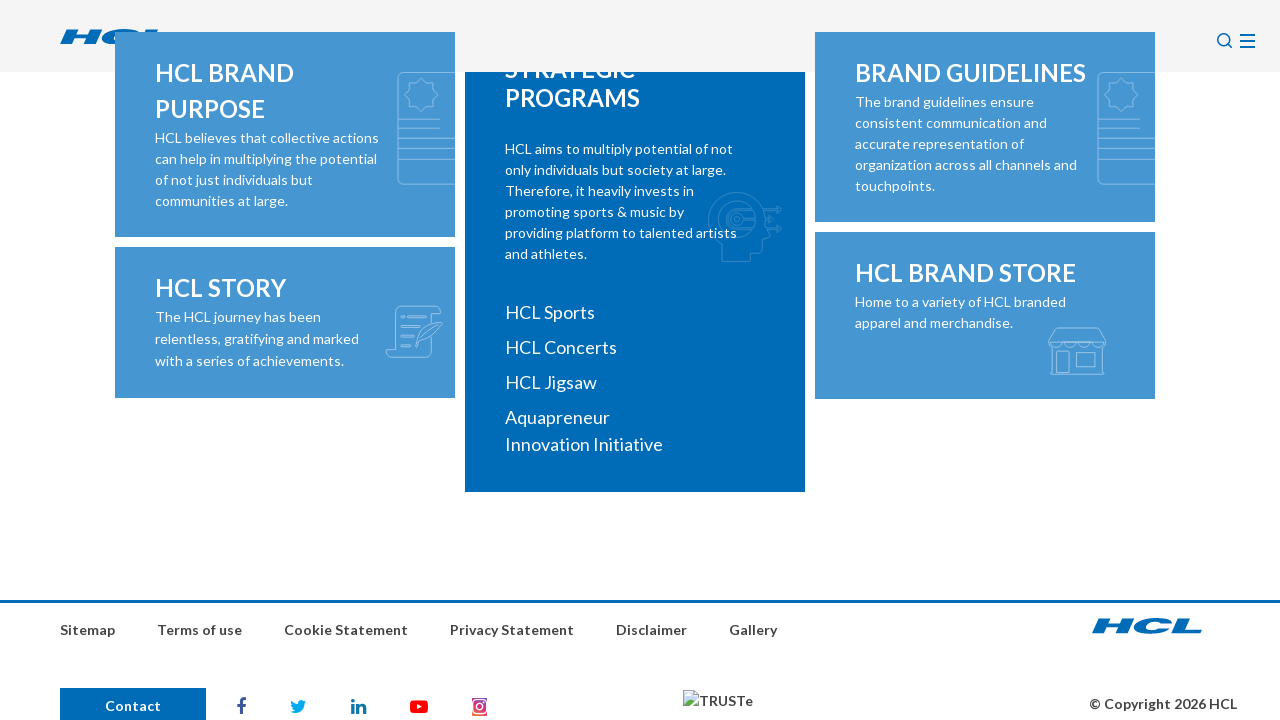

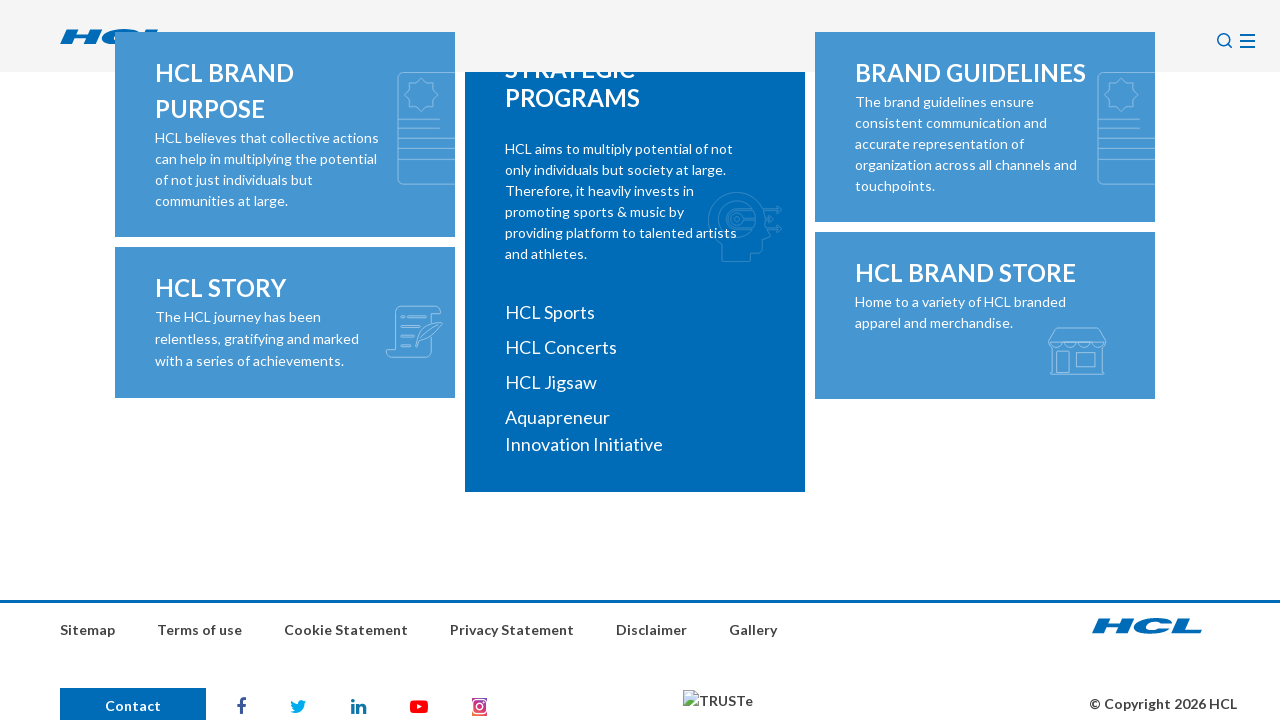